Tests simple JavaScript alert by clicking a button, verifying alert text, and accepting it

Starting URL: https://v1.training-support.net/selenium/javascript-alerts

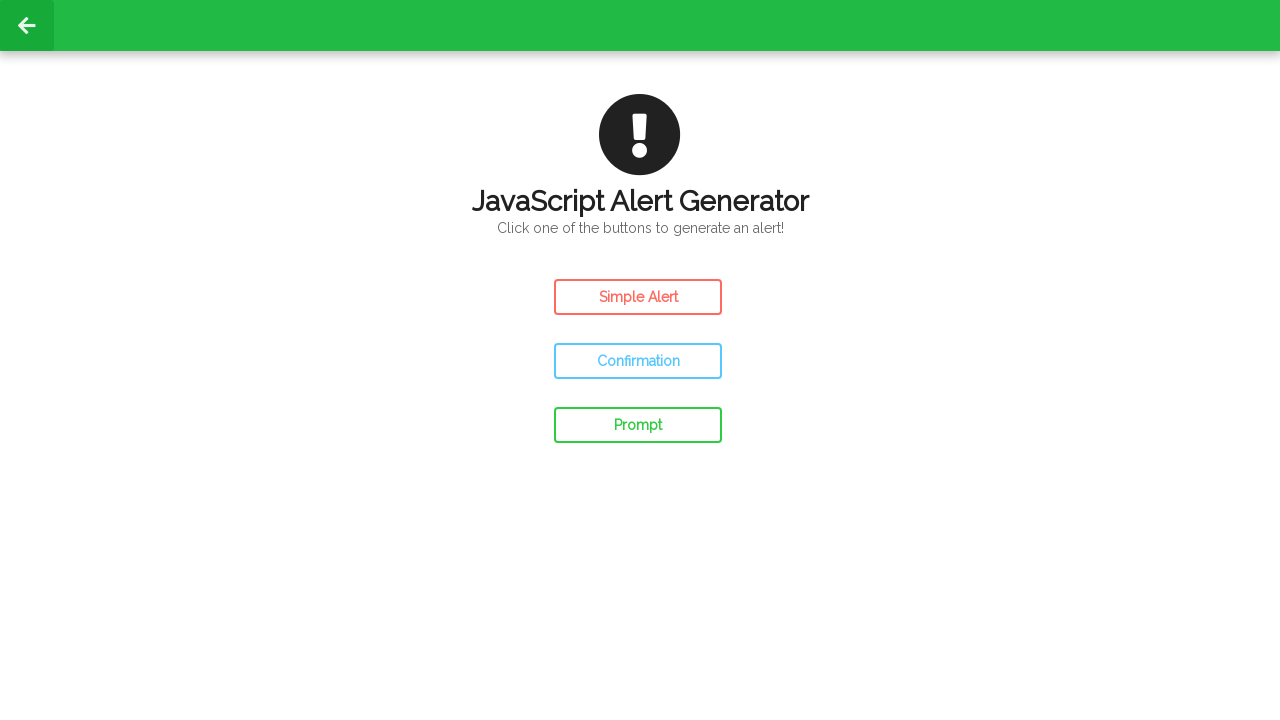

Navigated to JavaScript alerts training page
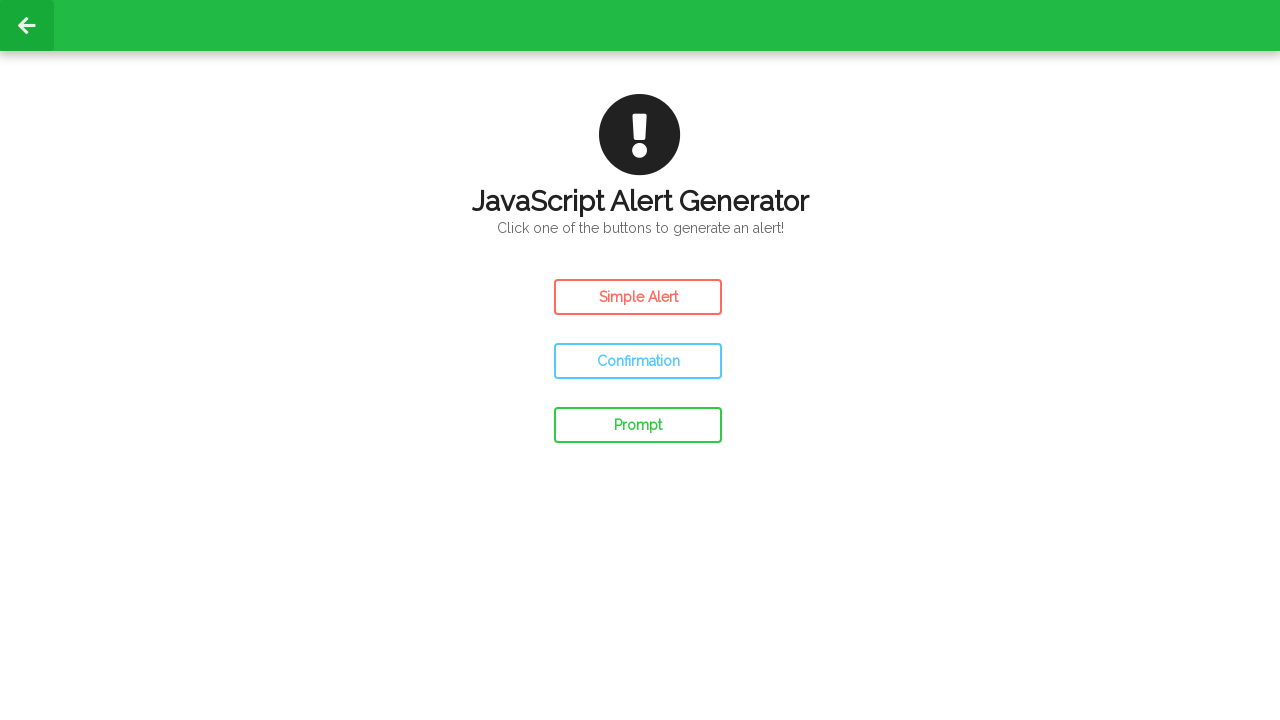

Clicked button to trigger simple JavaScript alert at (638, 297) on #simple
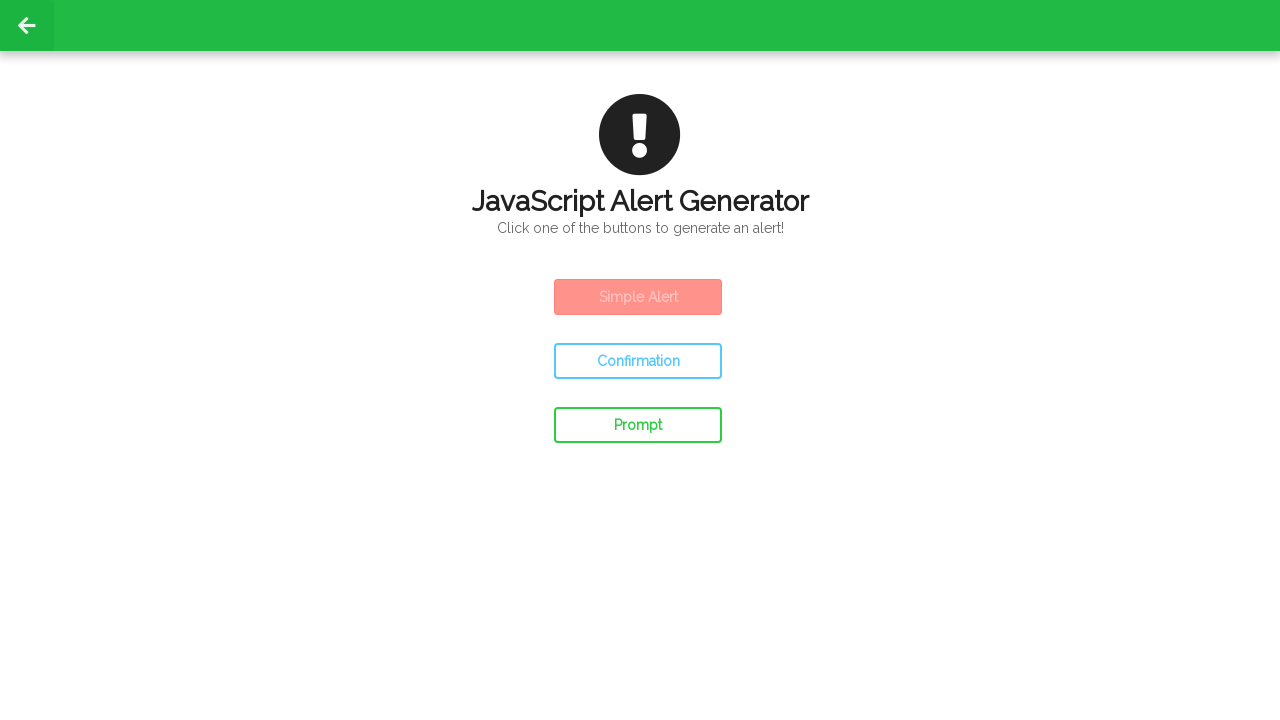

Set up dialog handler to accept alerts
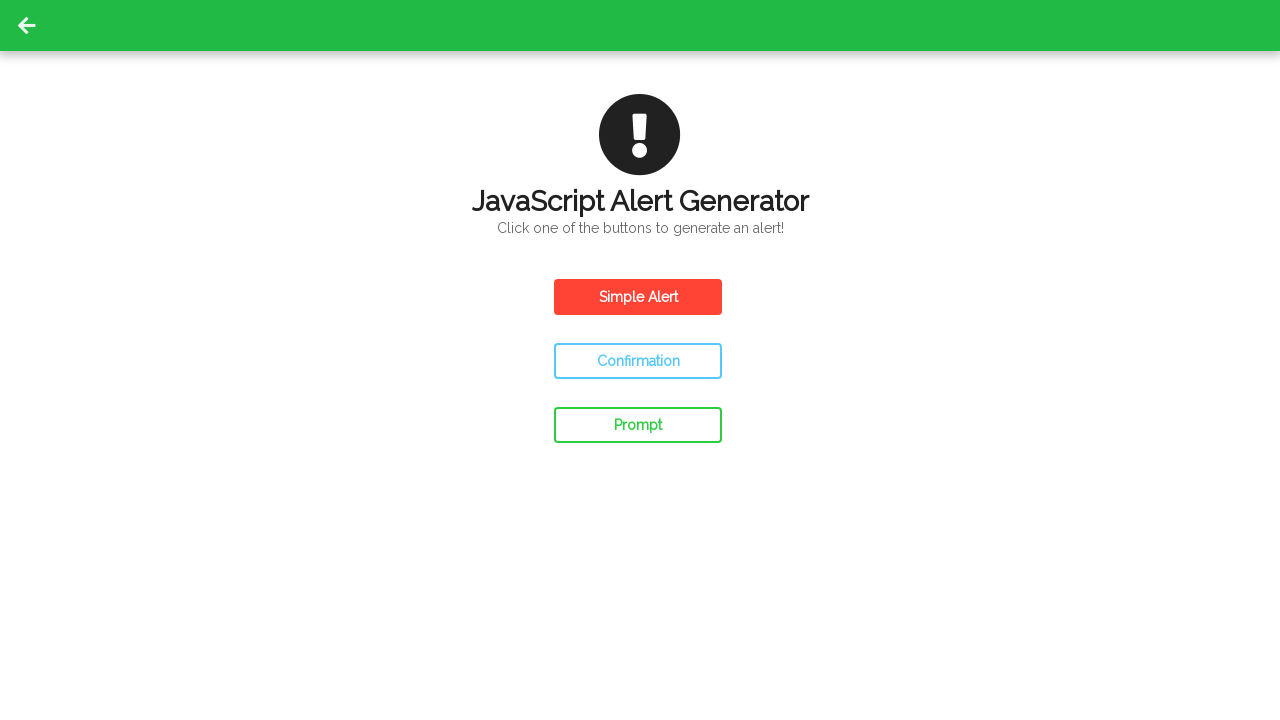

Triggered alert and accepted it
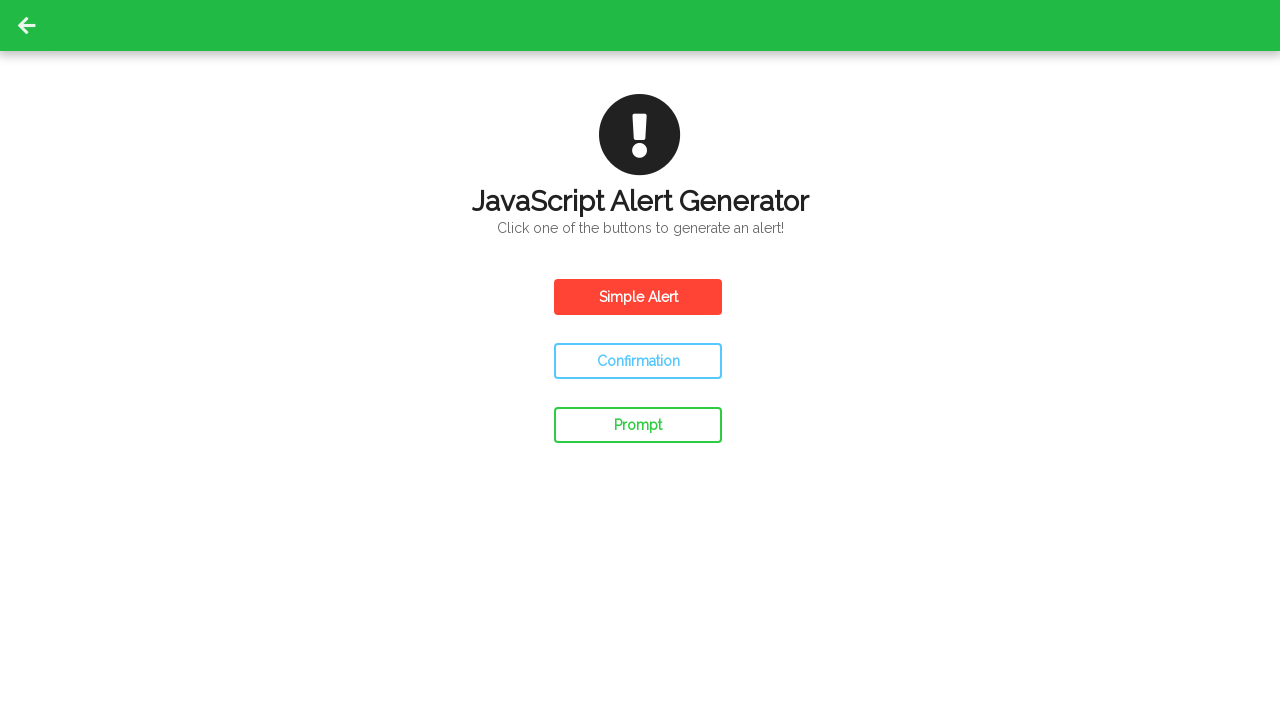

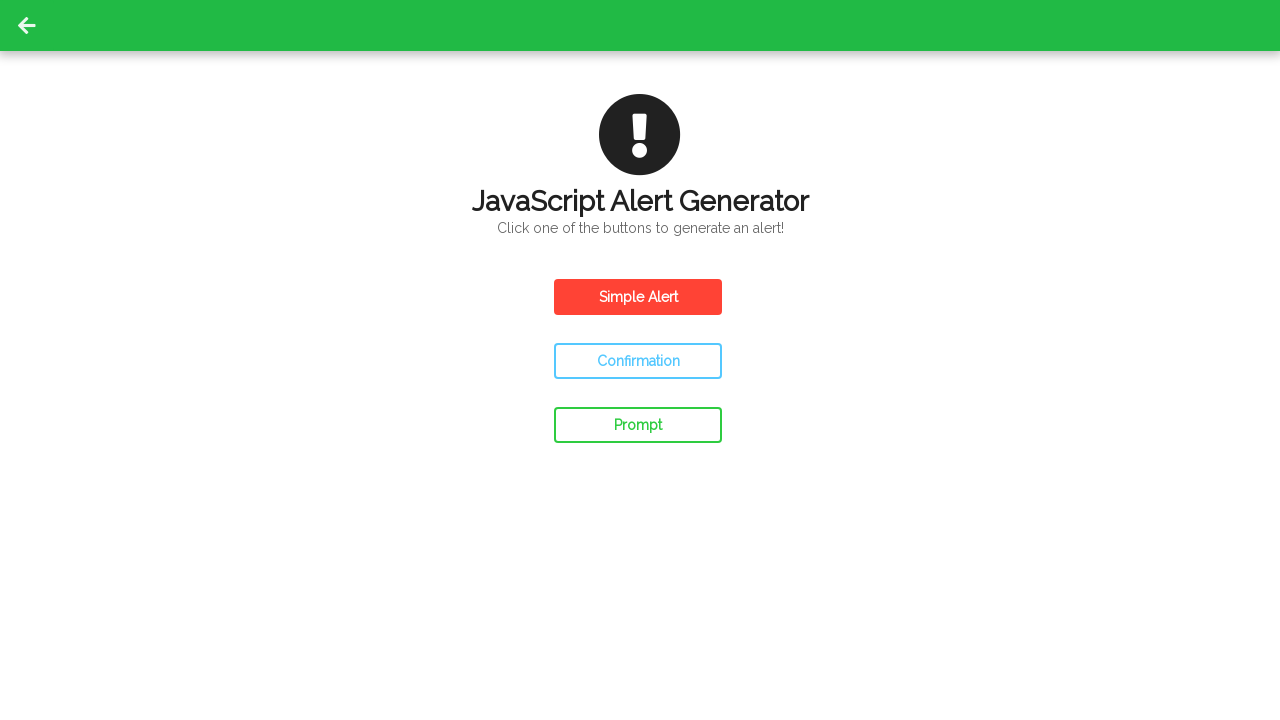